Tests that submitting an empty form shows validation errors on required fields (first name, last name, mobile number, hobbies checkboxes)

Starting URL: https://demoqa.com/automation-practice-form

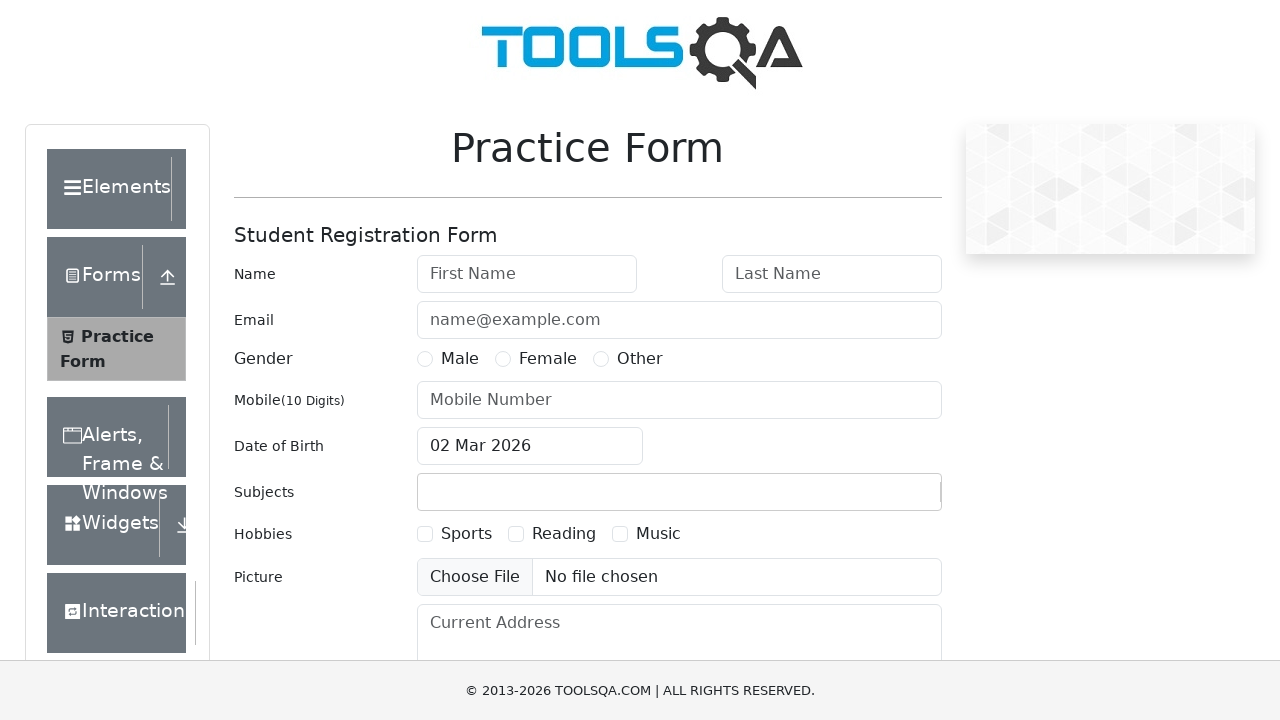

Scrolled submit button into view
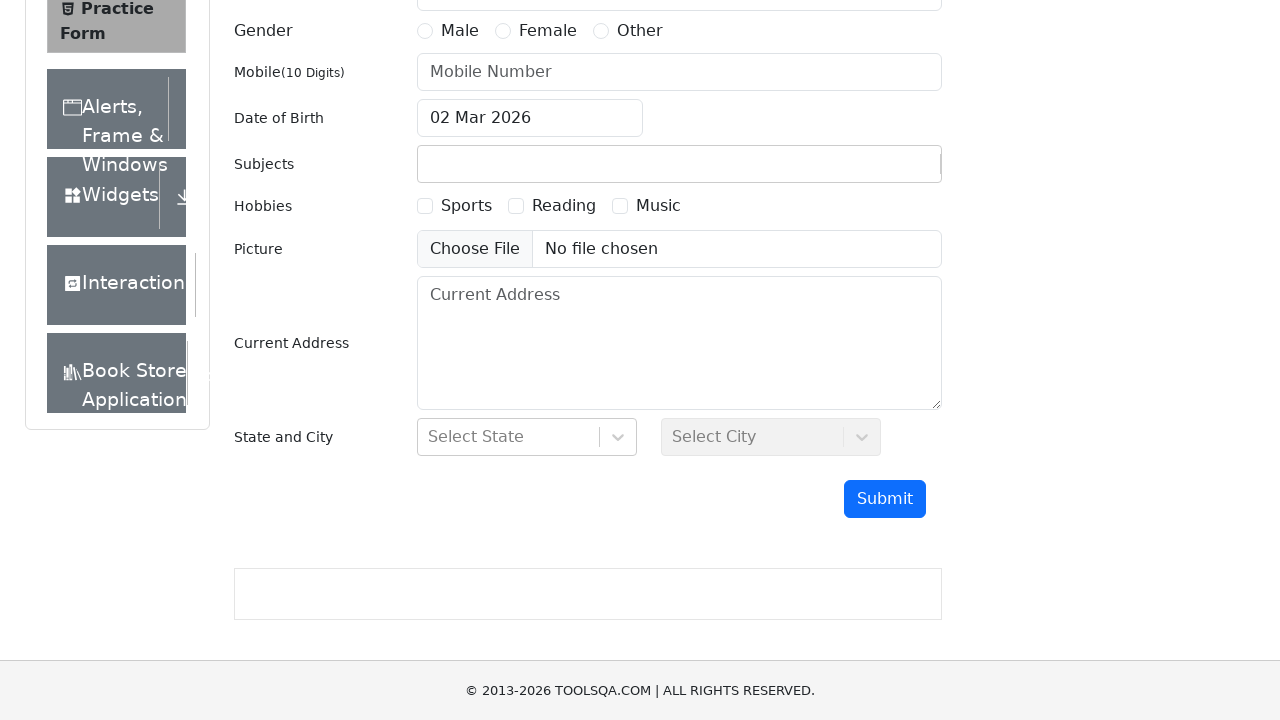

Clicked submit button on empty form at (885, 499) on #submit
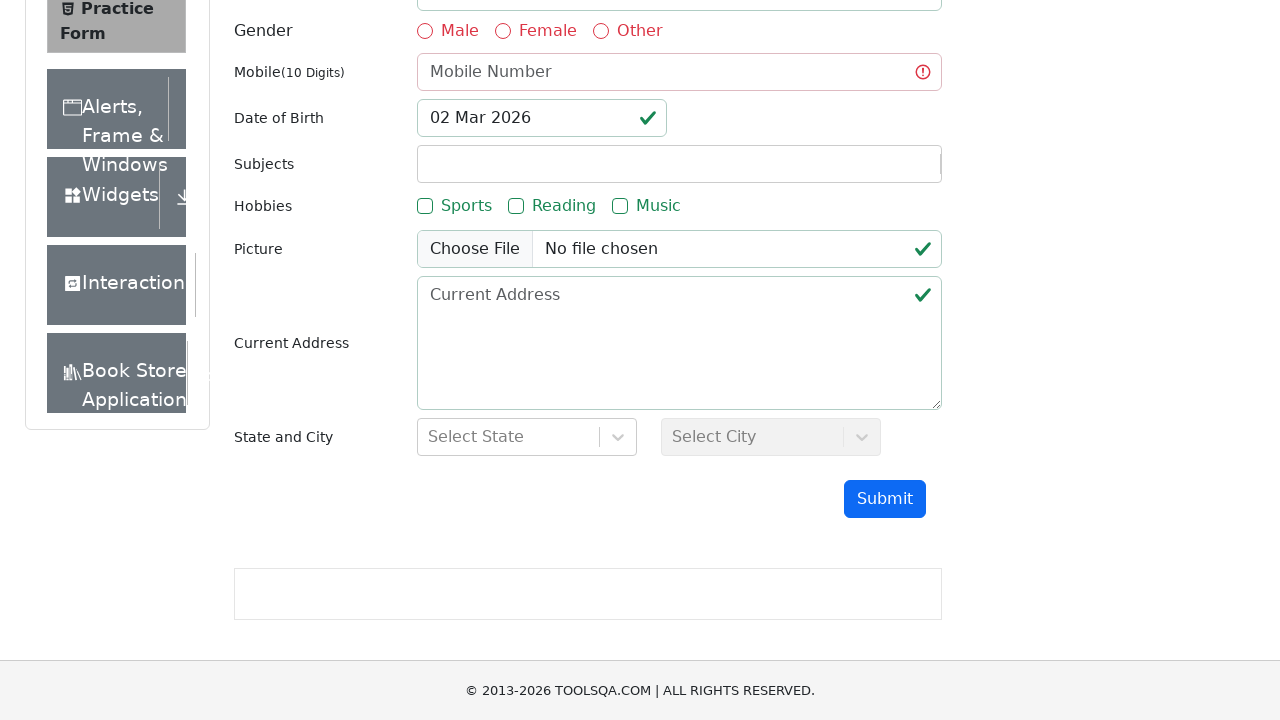

Verified first name field shows invalid state
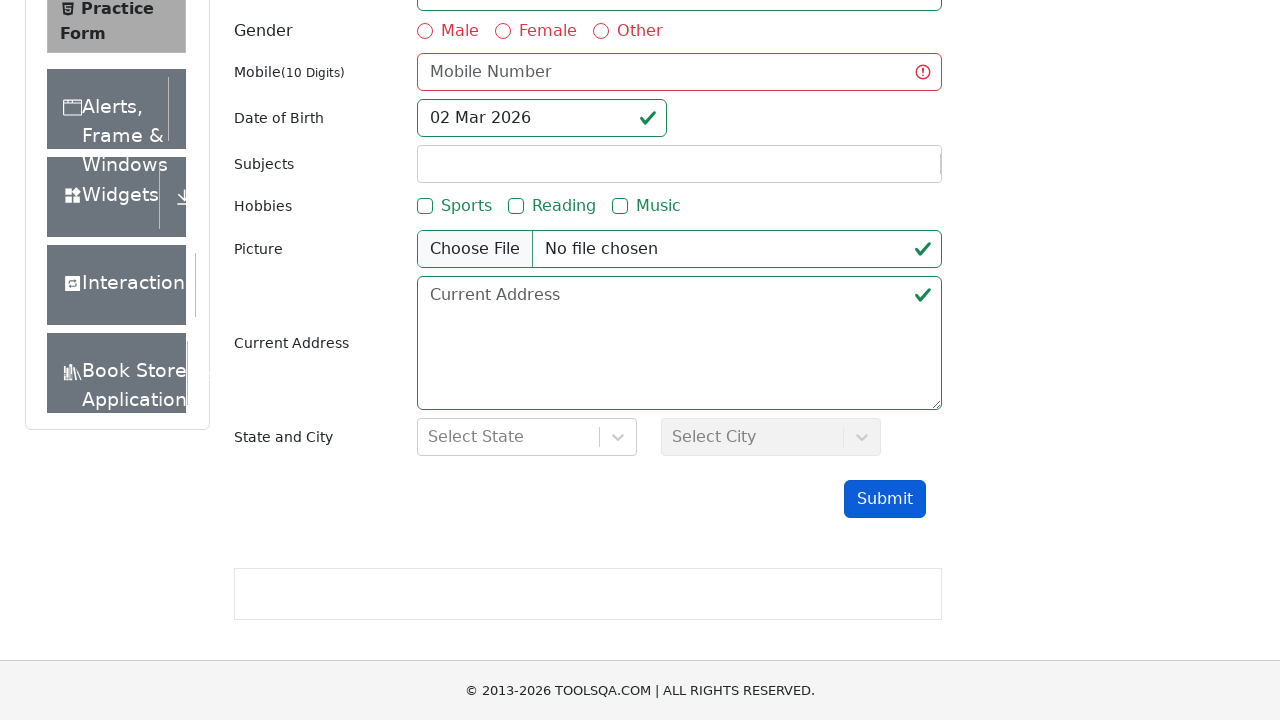

Verified last name field shows invalid state
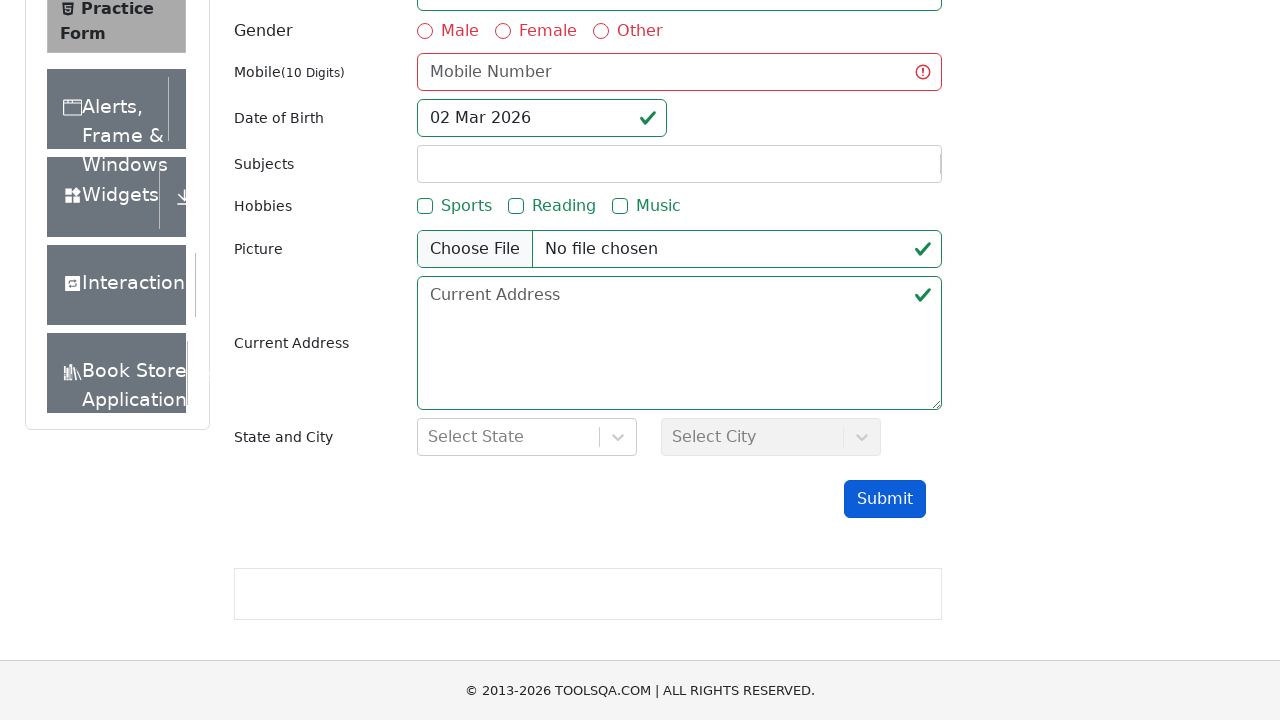

Verified mobile number field shows invalid state
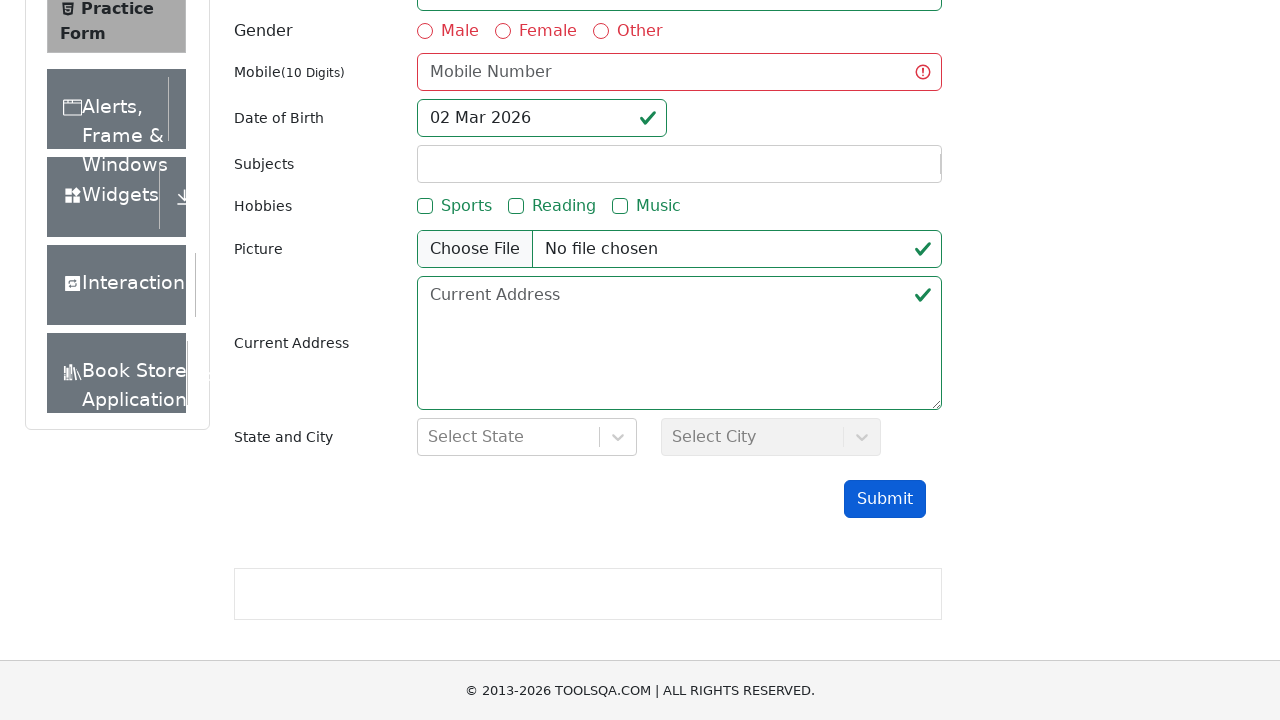

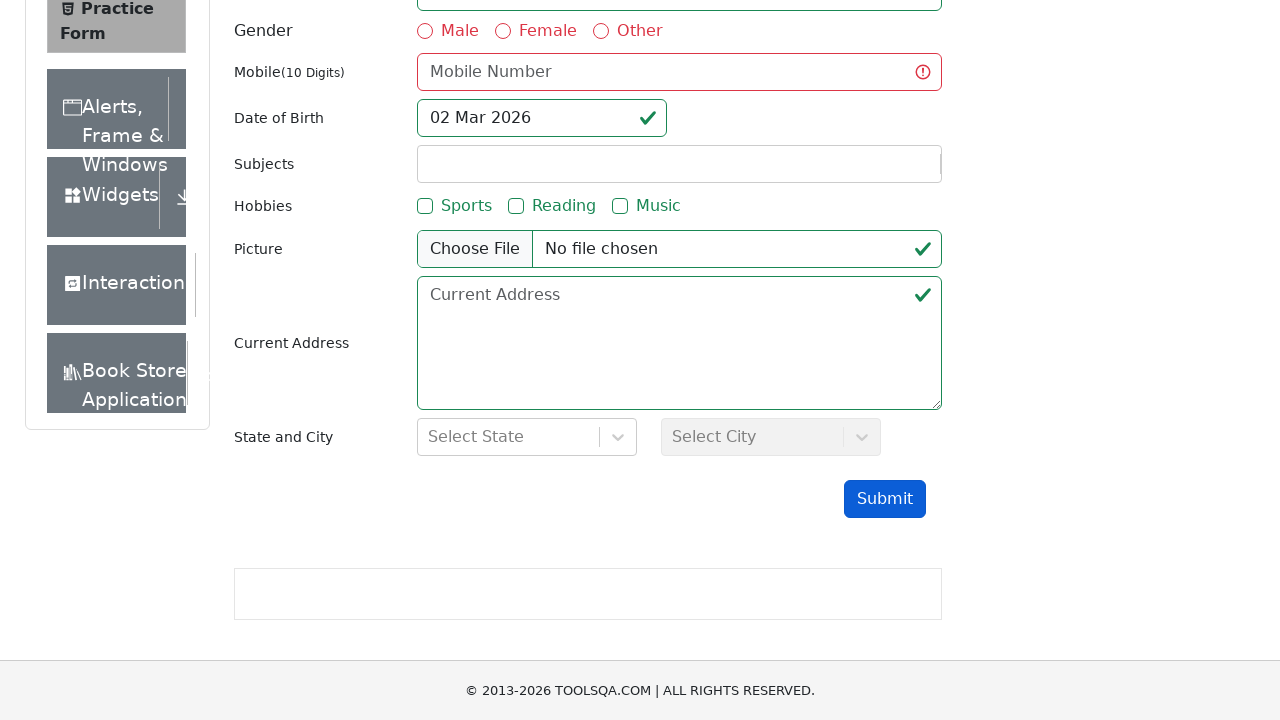